Clicks the Toys link on Target homepage

Starting URL: https://www.target.com

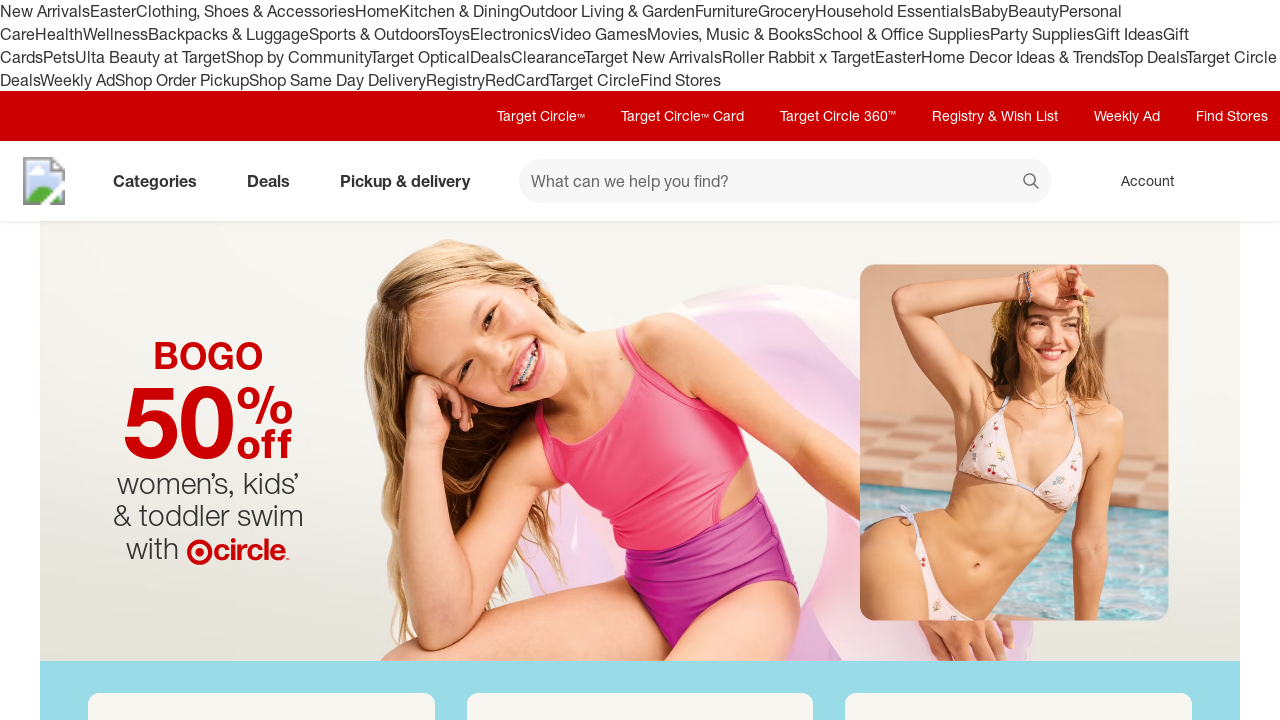

Clicked Toys link on Target homepage at (454, 34) on a:text('Toys')
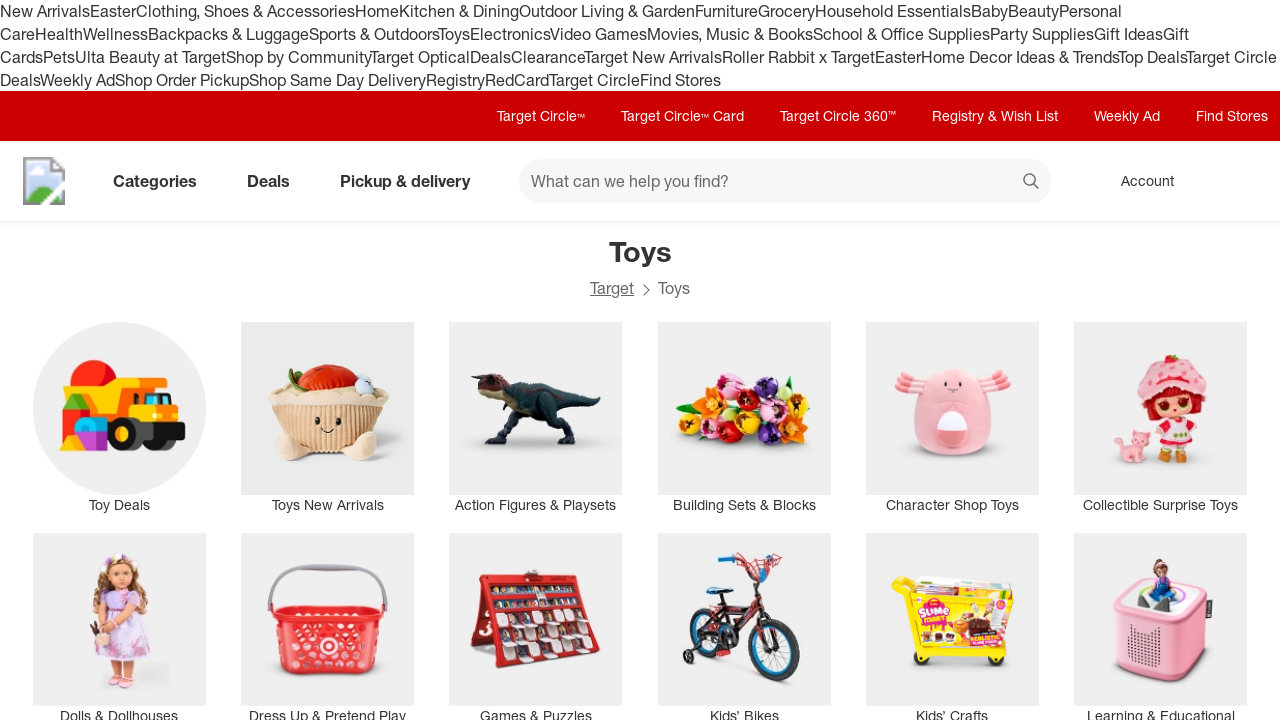

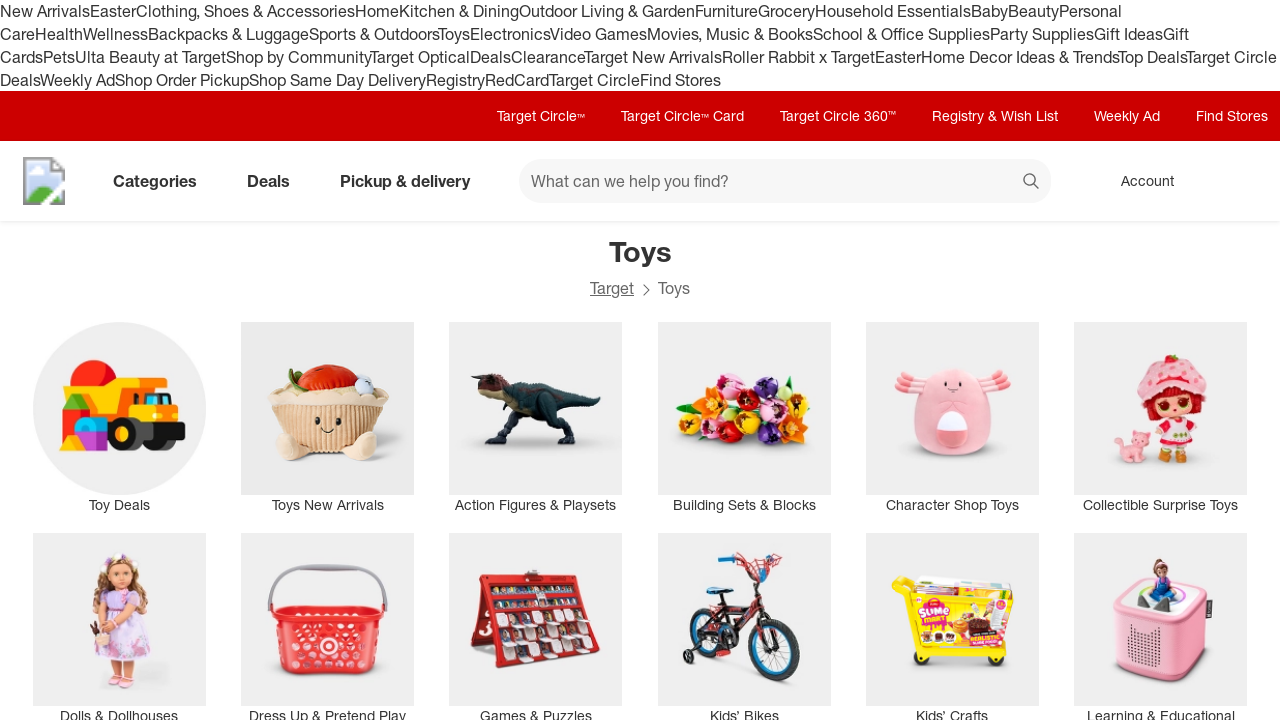